Tests multiple selection functionality by Ctrl+clicking multiple list items and verifying they become selected

Starting URL: https://jqueryui.com/

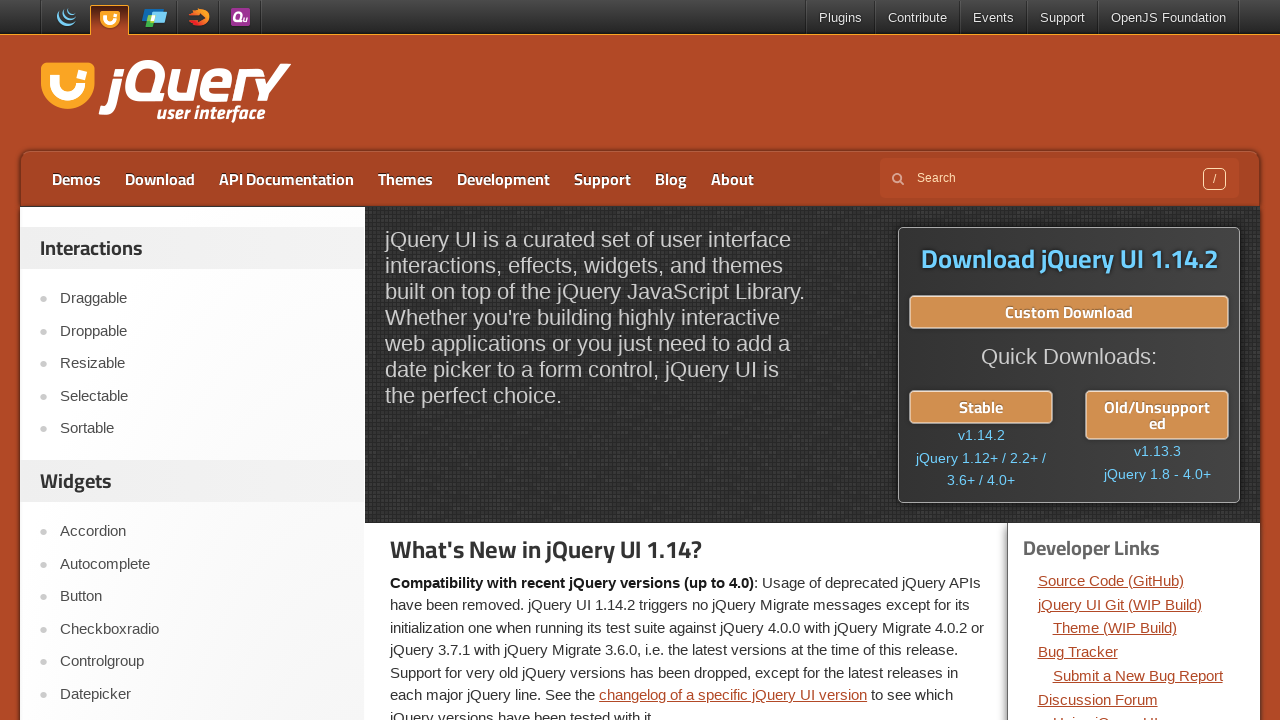

Clicked on Selectable link to navigate to the demo at (202, 396) on text=Selectable
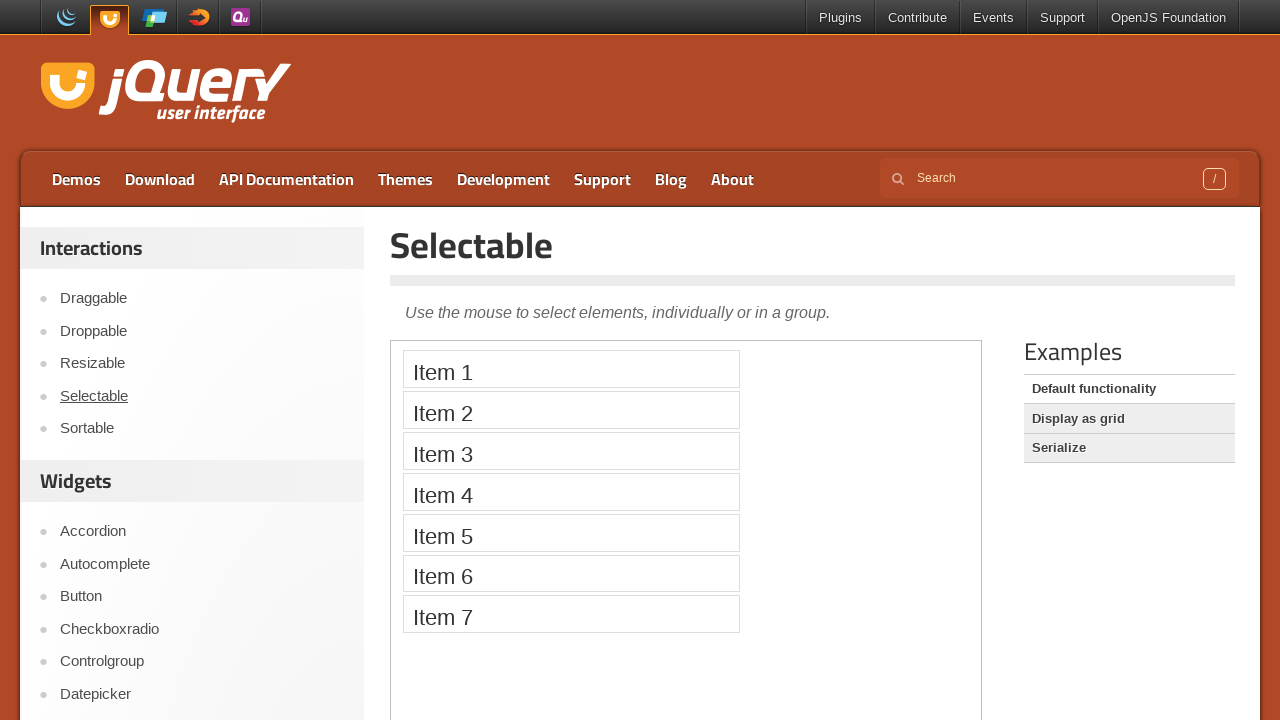

Located the demo iframe
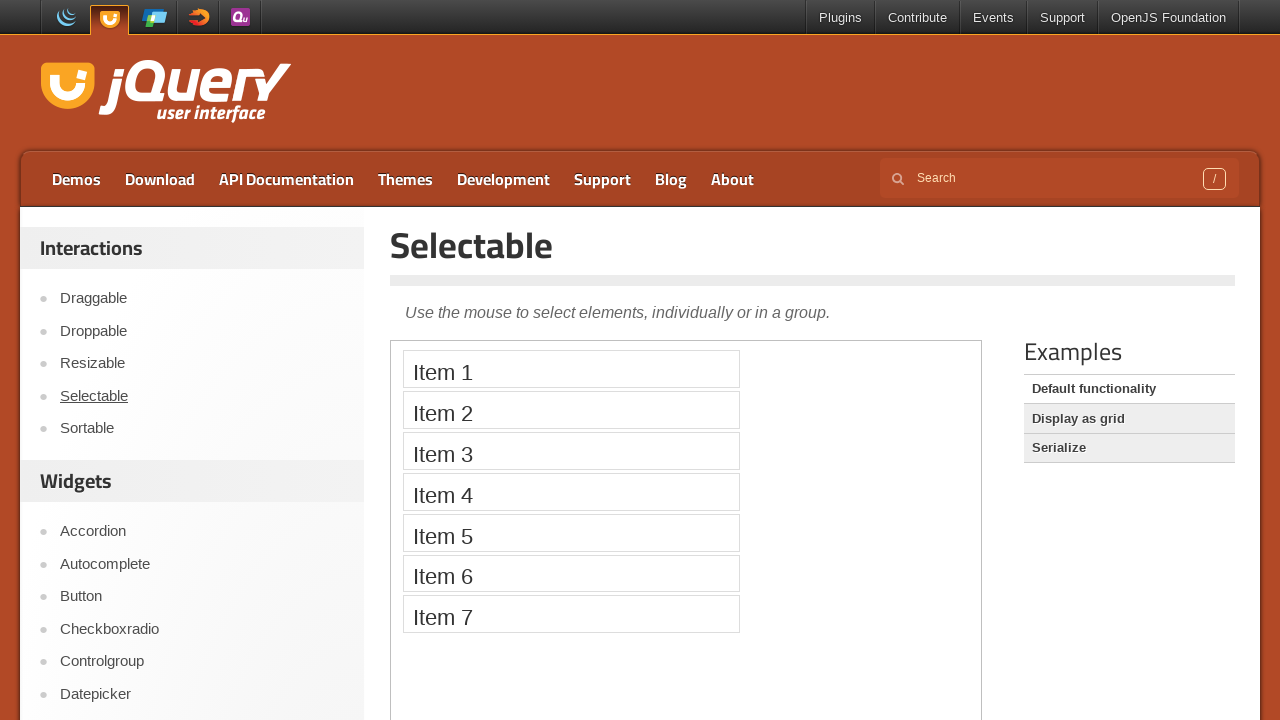

Located all selectable list items
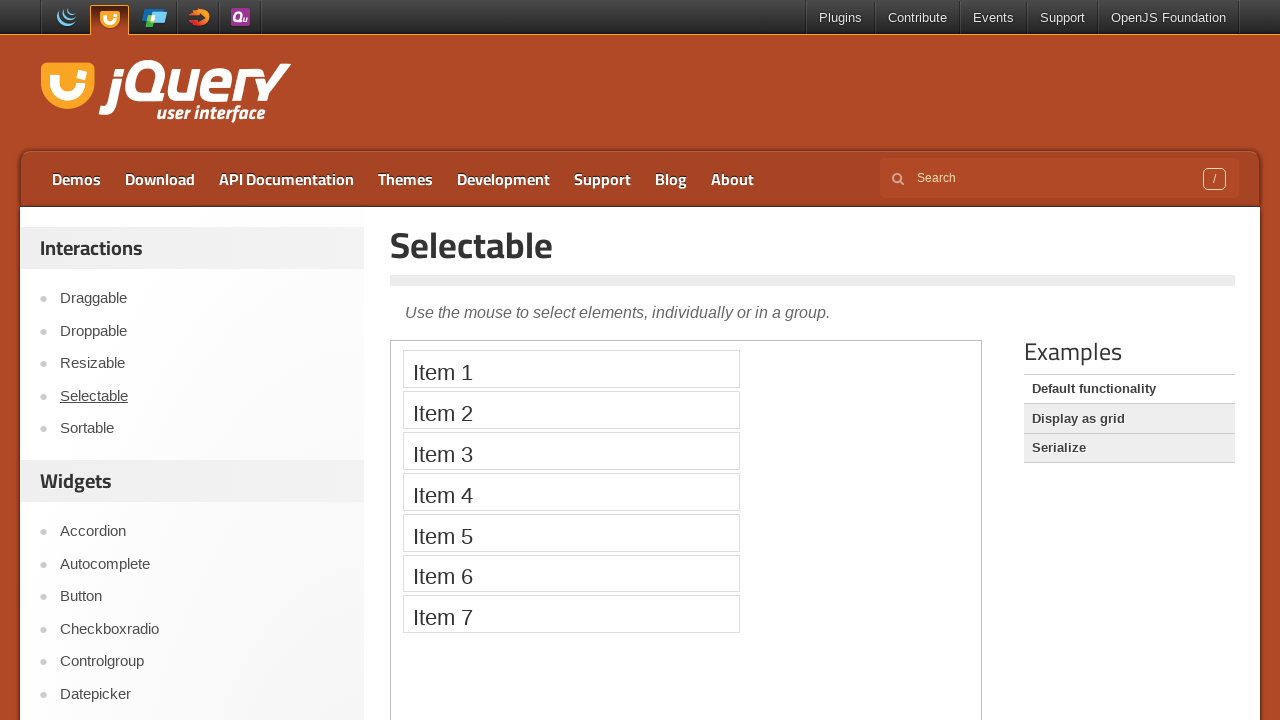

Pressed down Control key
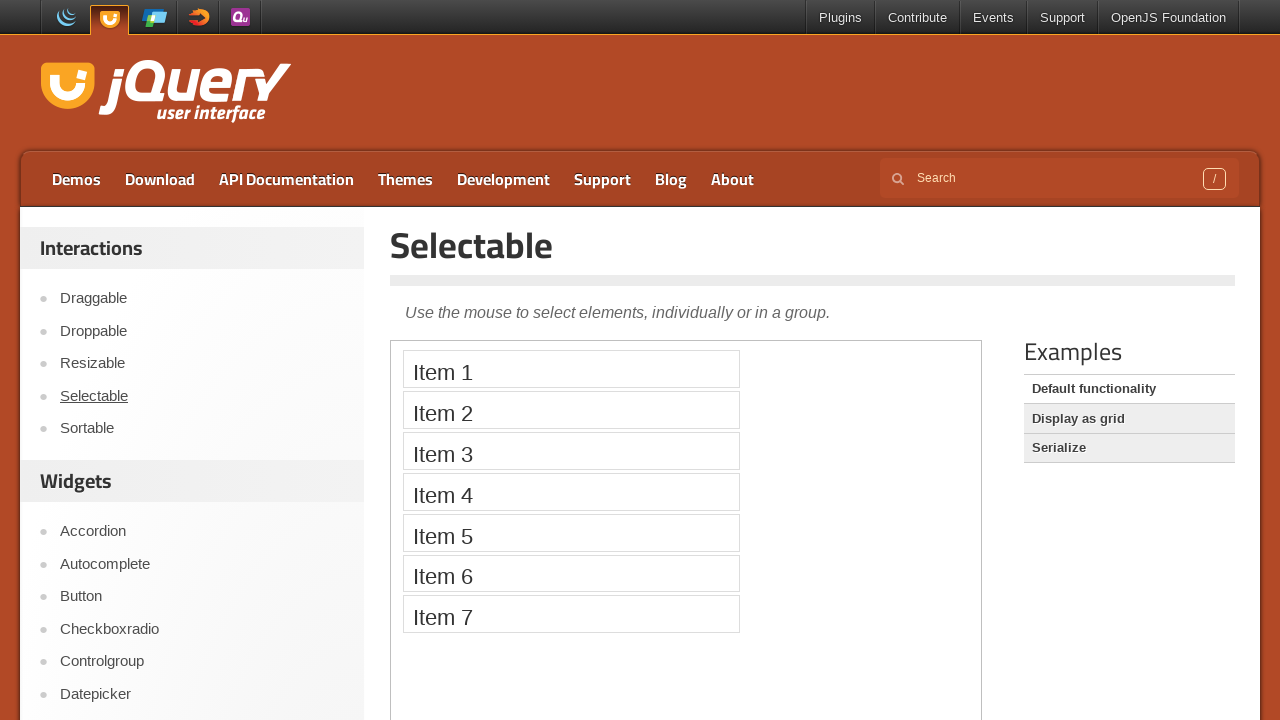

Ctrl+clicked on item at index 1 at (571, 410) on iframe.demo-frame >> nth=0 >> internal:control=enter-frame >> #selectable li >> 
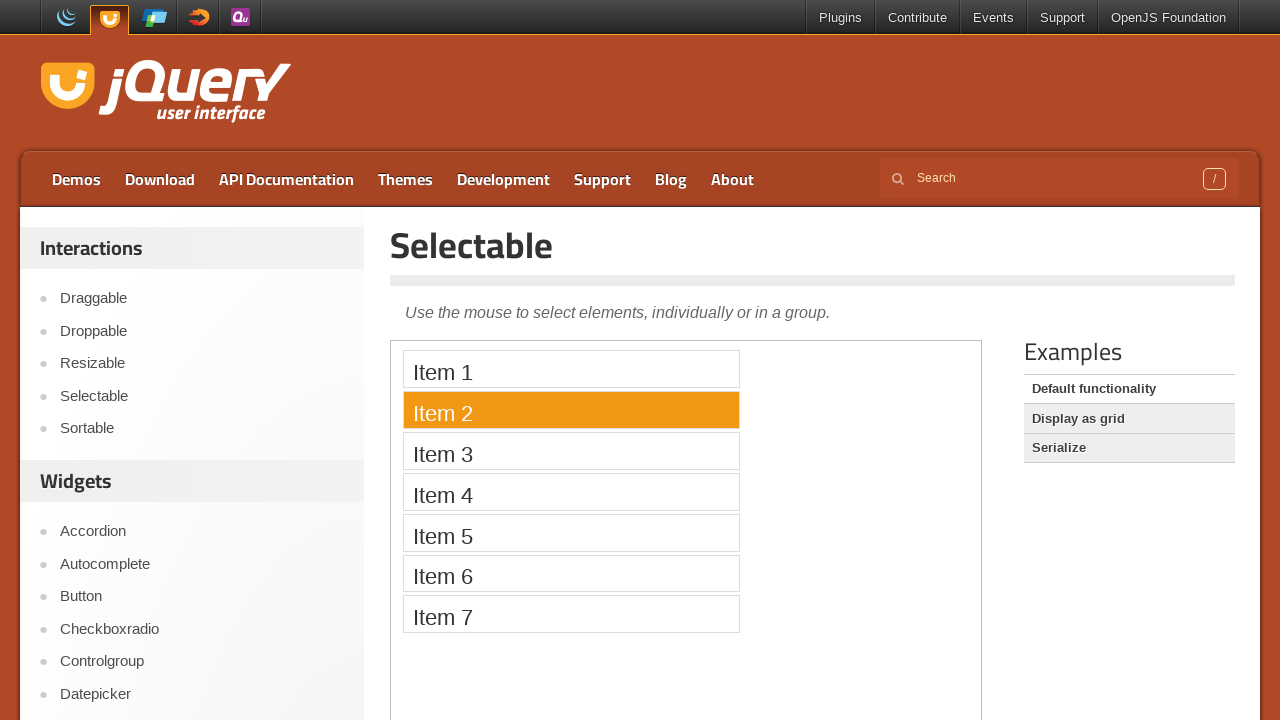

Ctrl+clicked on item at index 3 at (571, 492) on iframe.demo-frame >> nth=0 >> internal:control=enter-frame >> #selectable li >> 
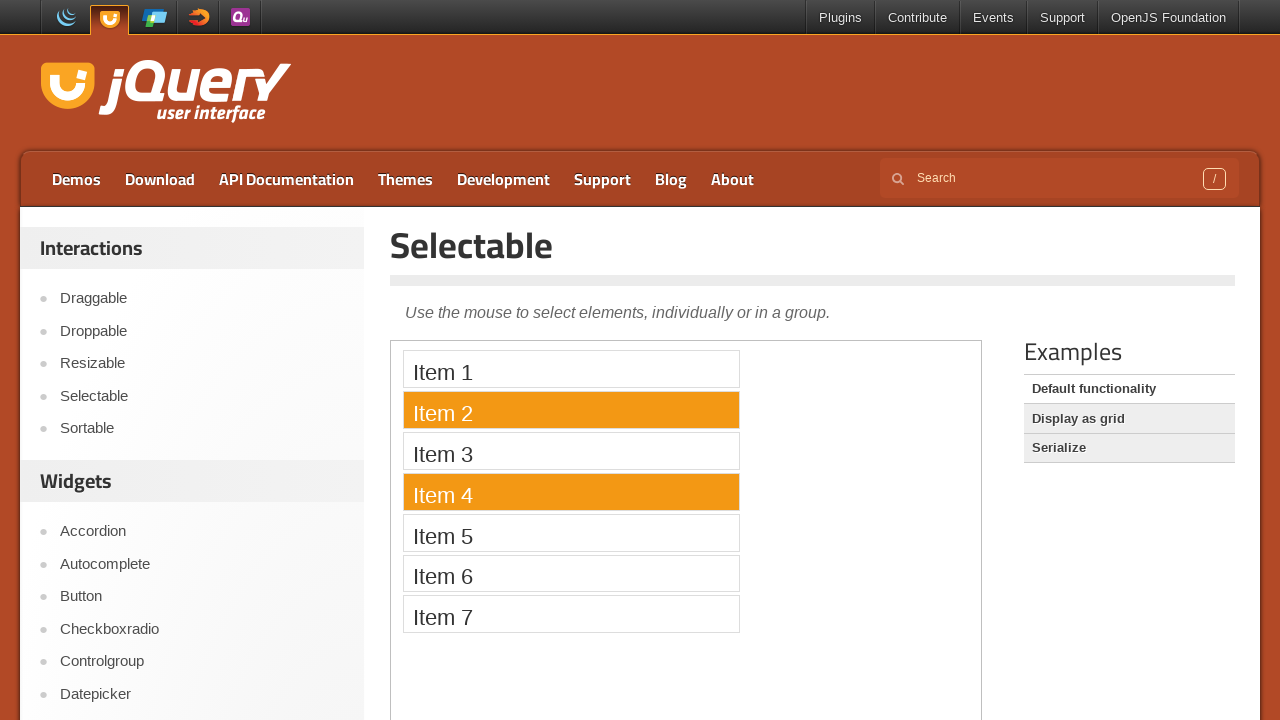

Ctrl+clicked on item at index 5 at (571, 573) on iframe.demo-frame >> nth=0 >> internal:control=enter-frame >> #selectable li >> 
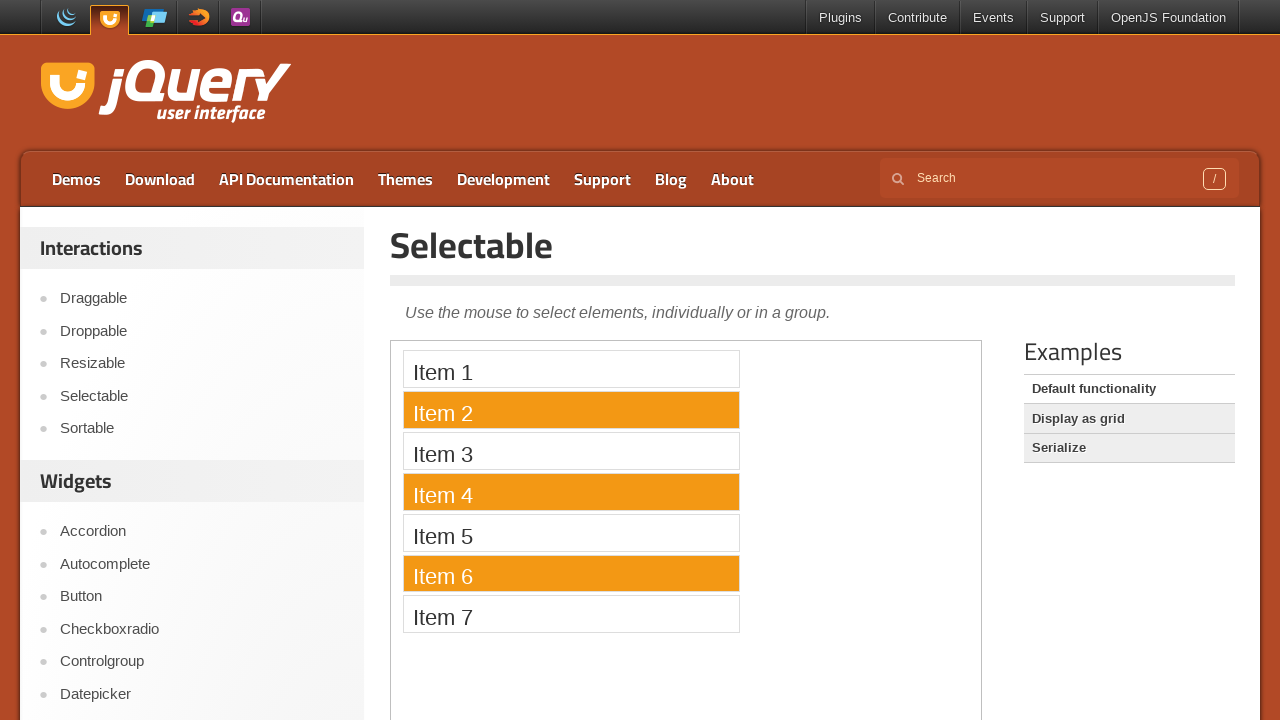

Released Control key
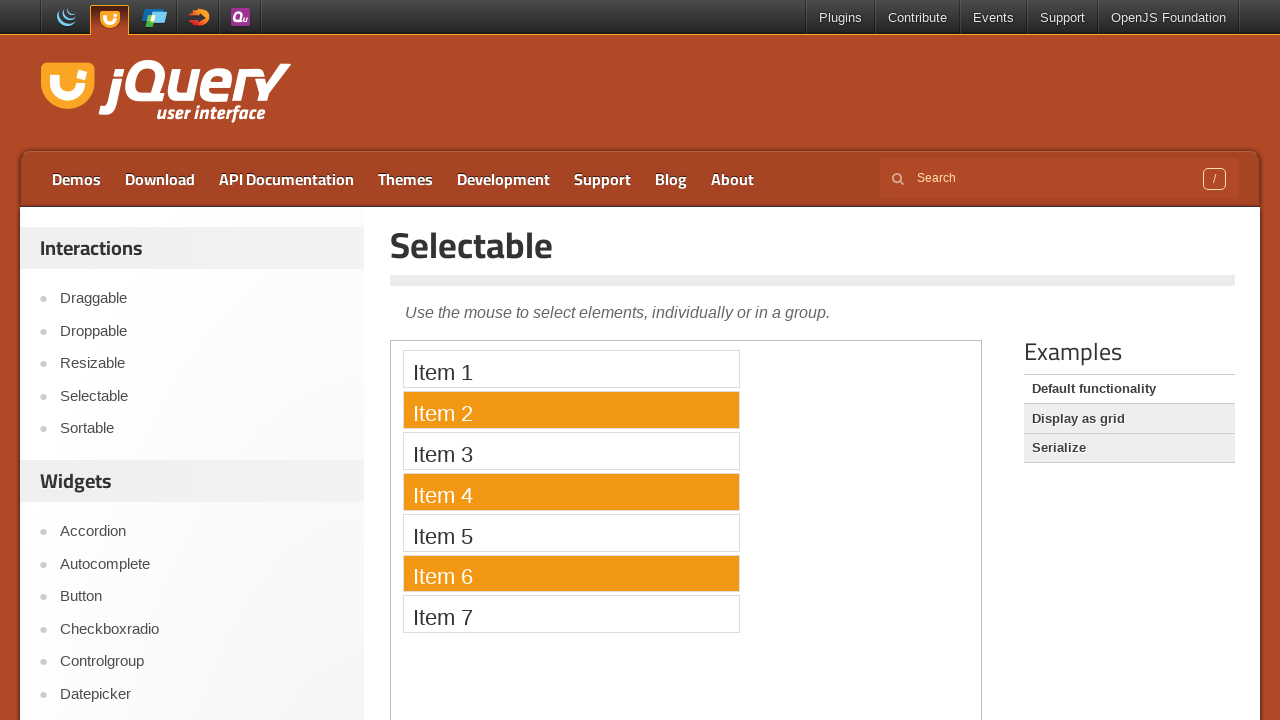

Verified item at index 1 has ui-selected class
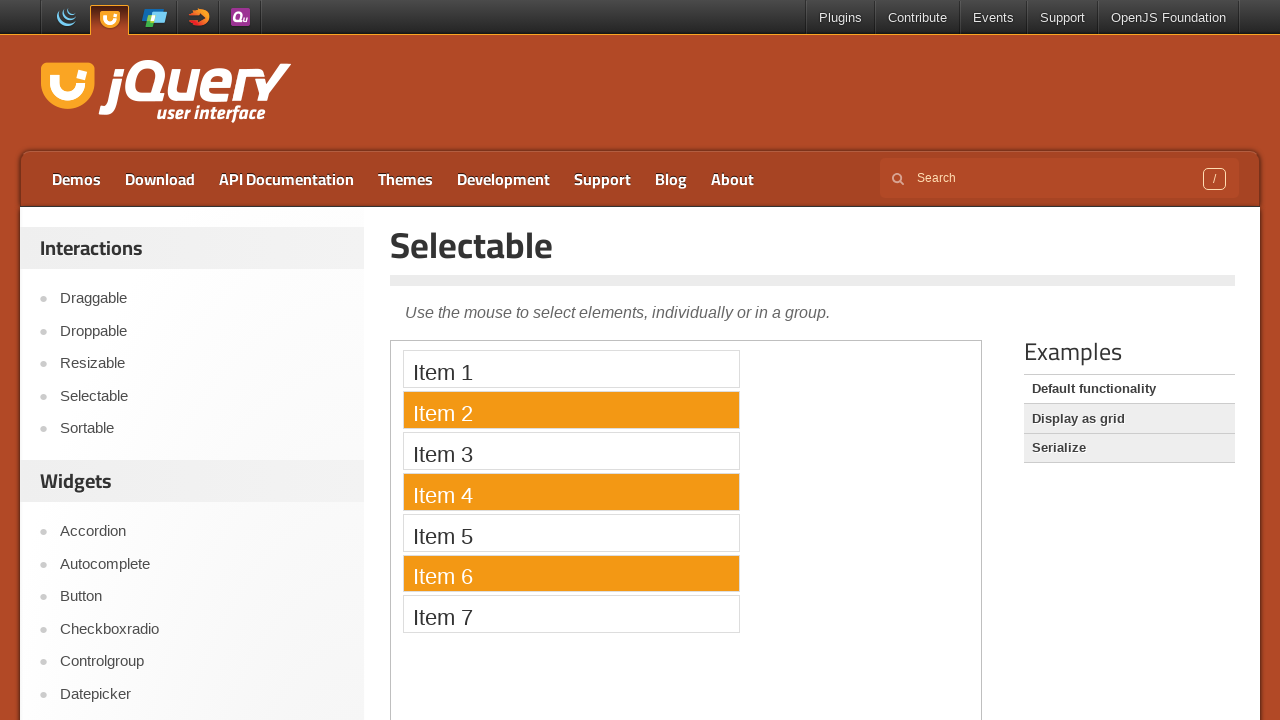

Verified item at index 3 has ui-selected class
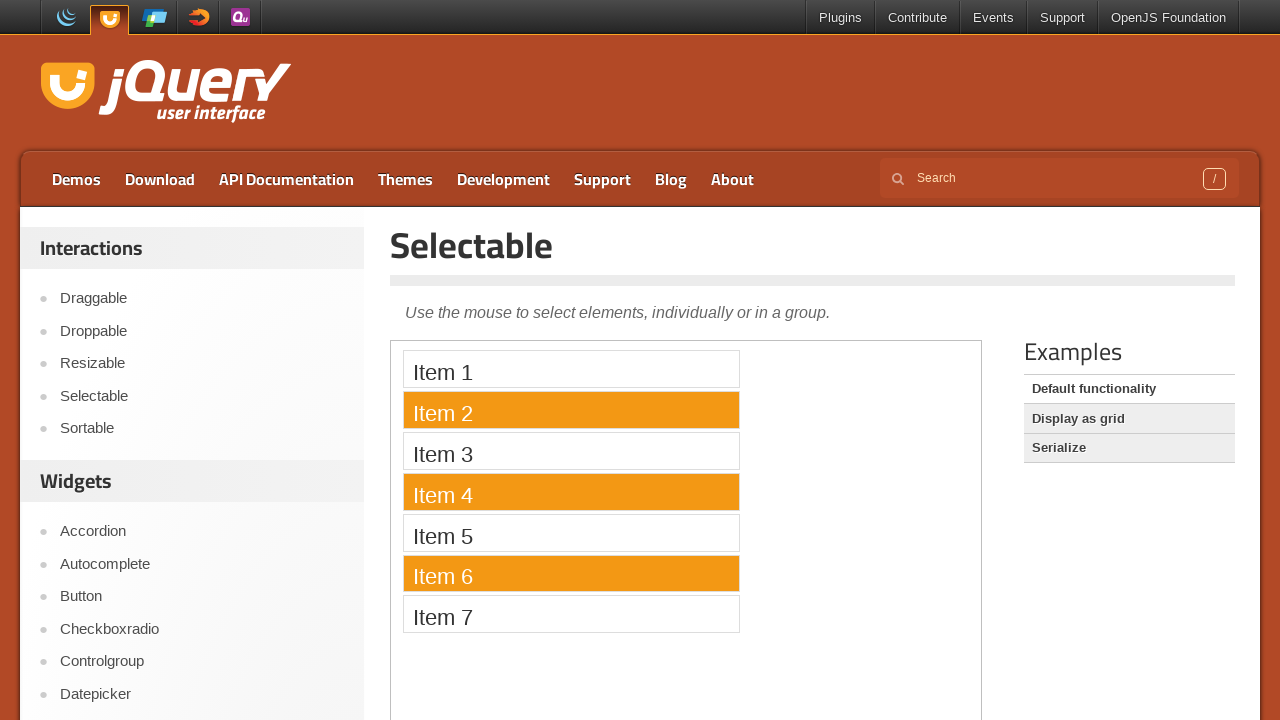

Verified item at index 5 has ui-selected class
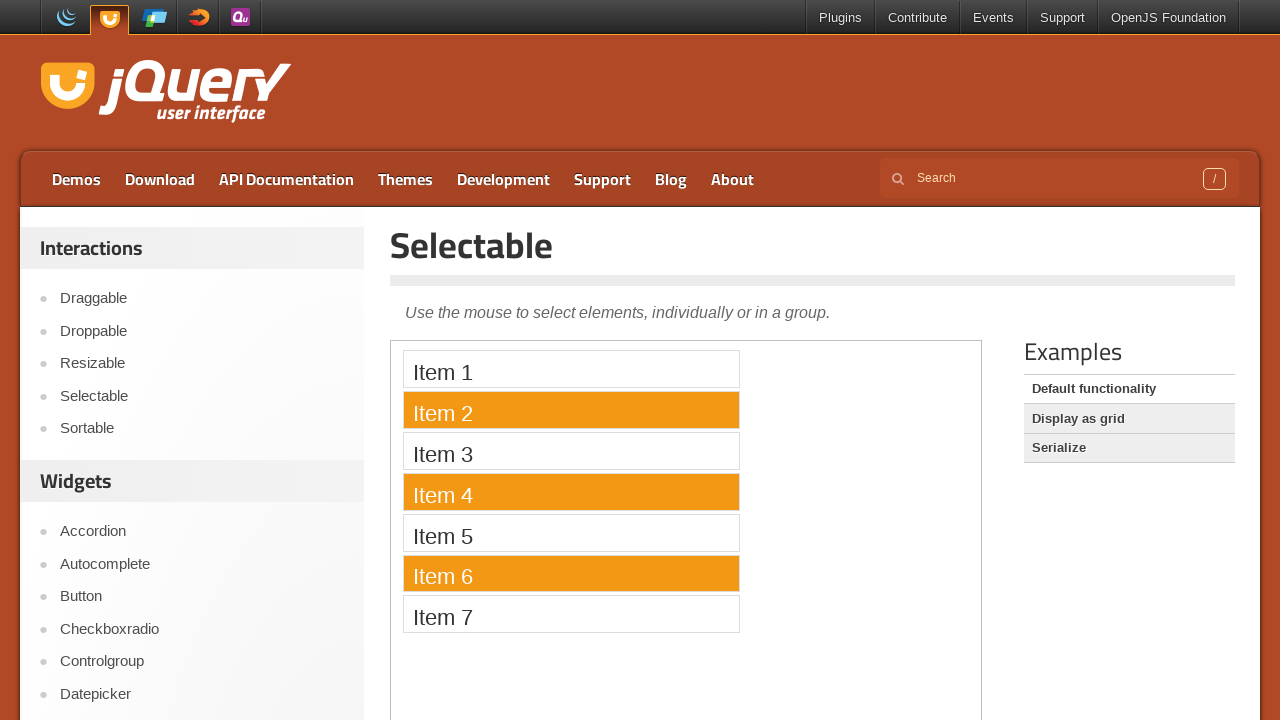

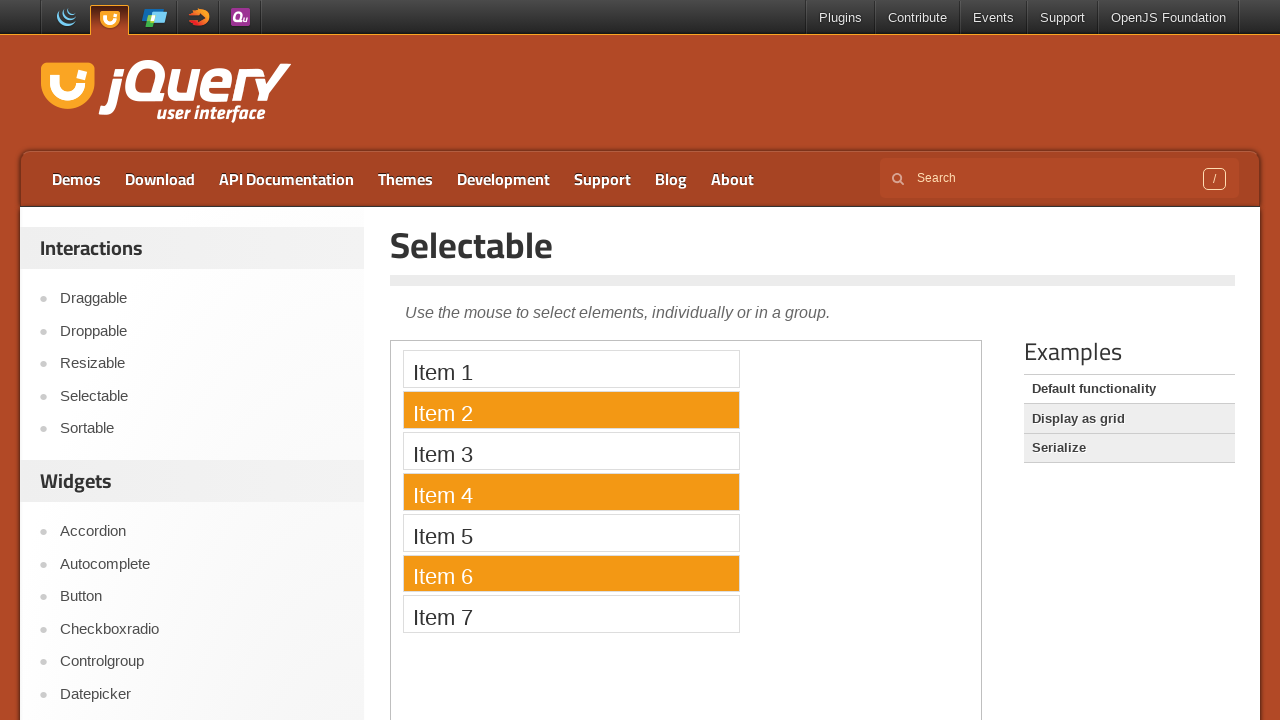